Tests that clicking the "Due" column header sorts the table data in ascending order by verifying the numerical values are properly ordered.

Starting URL: http://the-internet.herokuapp.com/tables

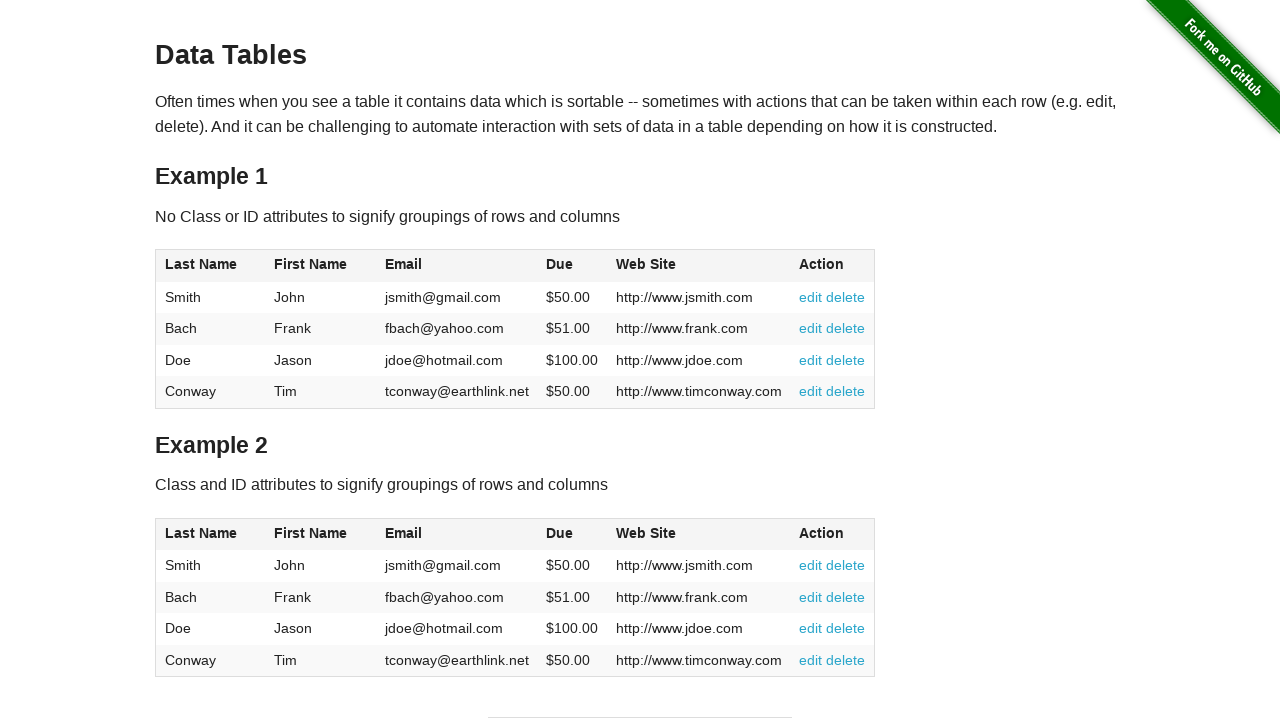

Clicked the 'Due' column header to sort table in ascending order at (572, 266) on #table1 thead tr th:nth-of-type(4)
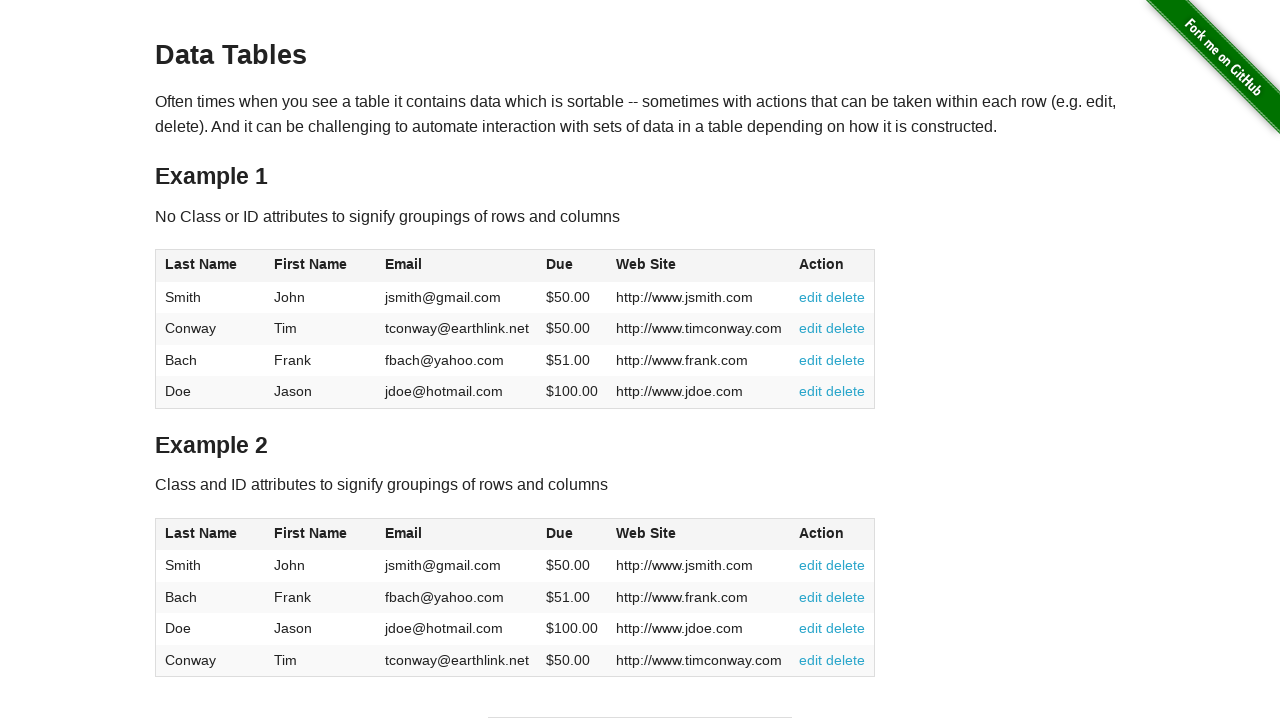

Table data loaded after sorting by Due column
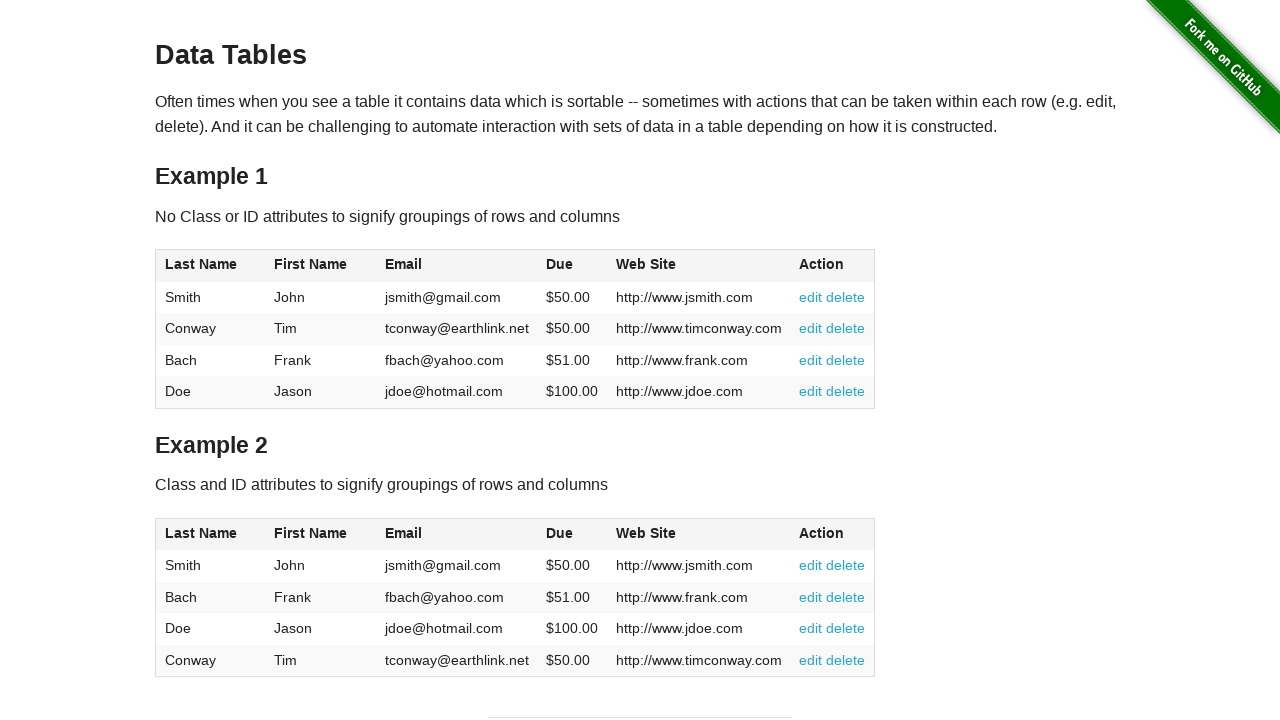

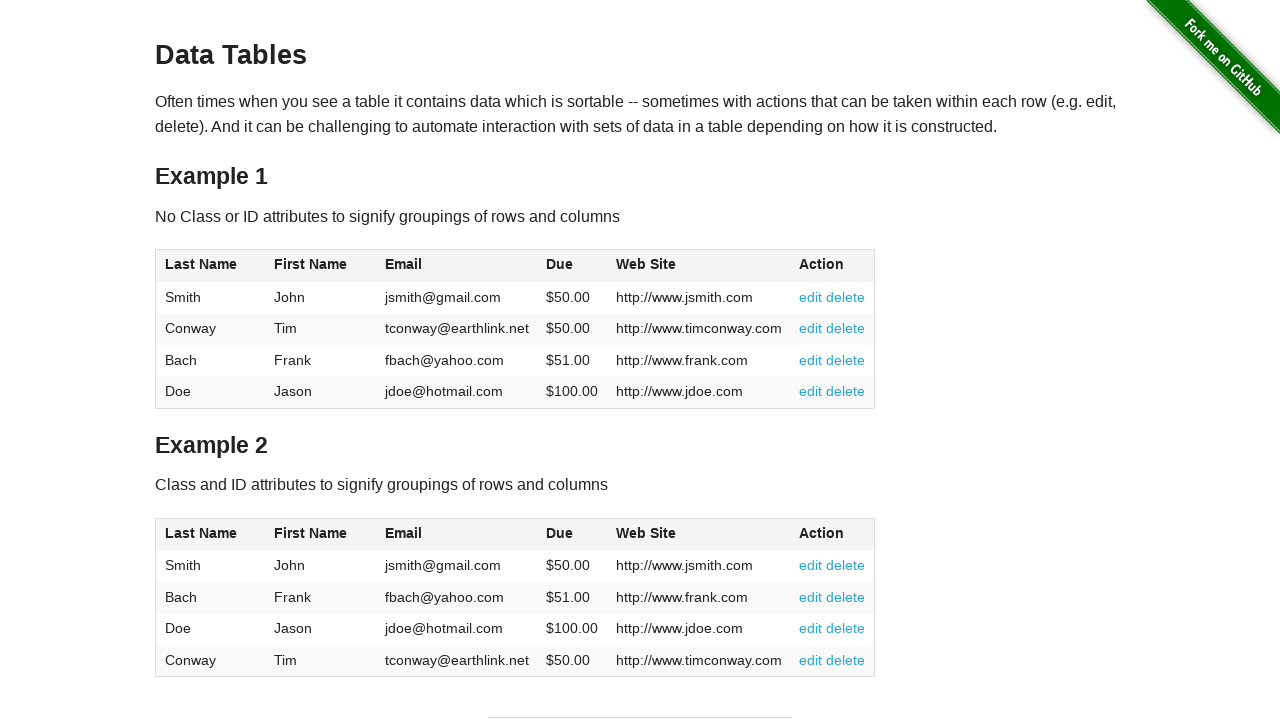